Tests the free trial signup form by filling in first name, last name, email, and company fields on the actiTIME trial registration page.

Starting URL: https://www.actitime.com/free-online-trial

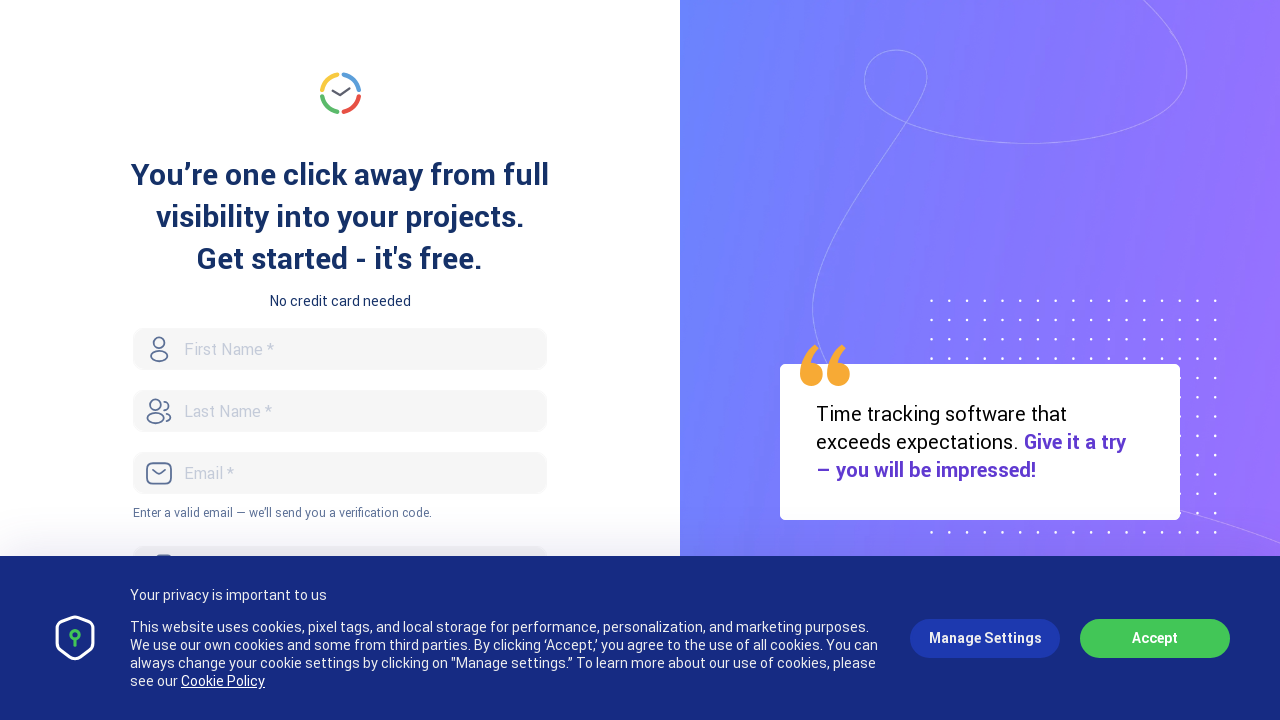

Navigated to actiTIME free trial registration page
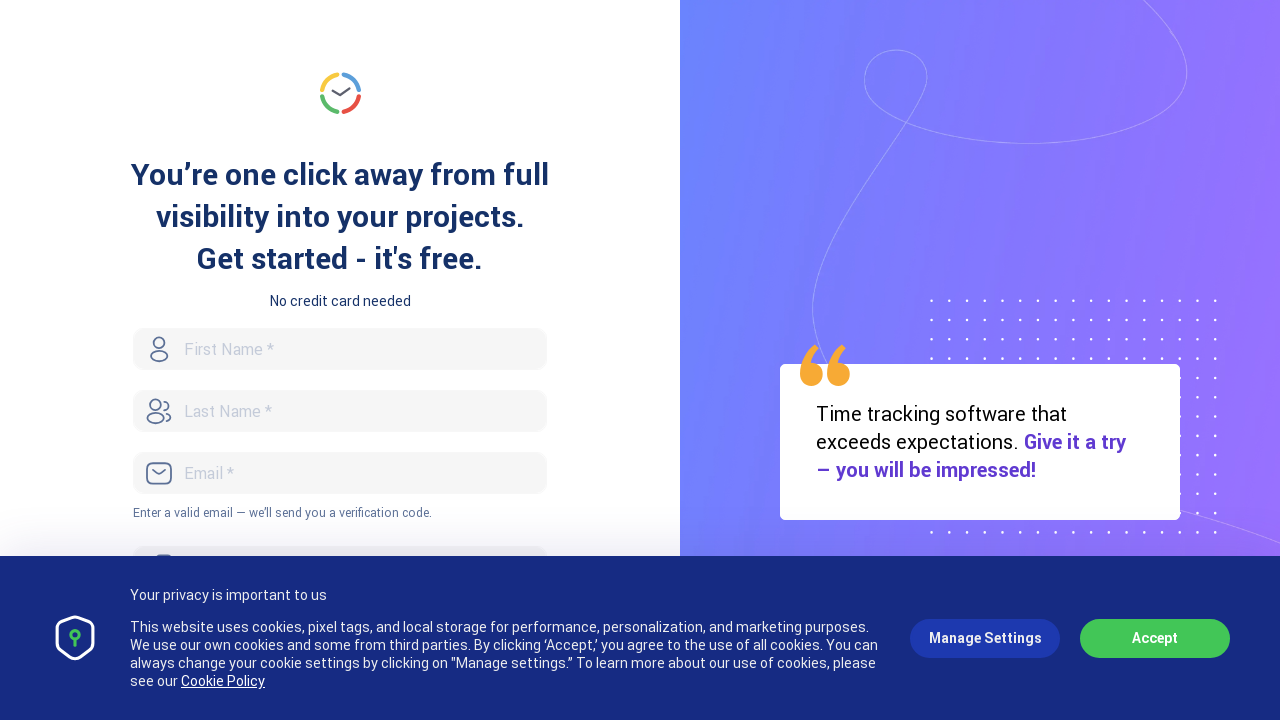

Filled first name field with 'Nitish' on #FirstName
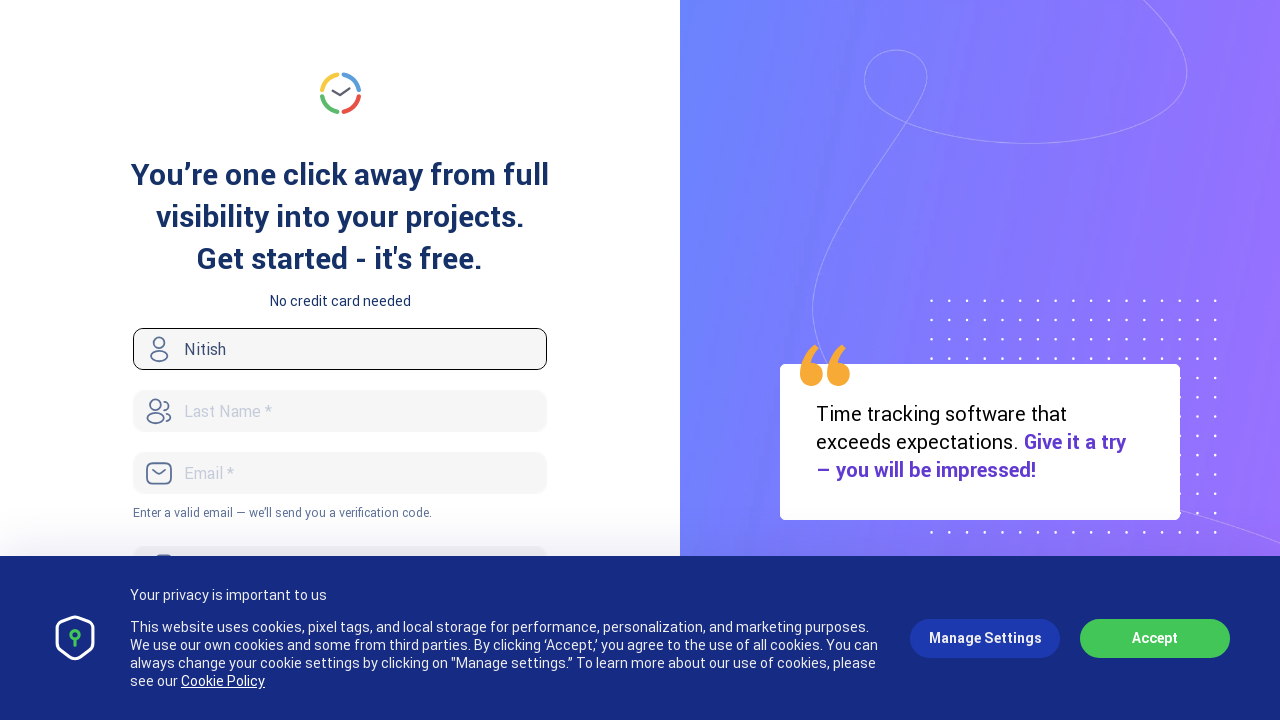

Filled last name field with 'Sharma' on #LastName
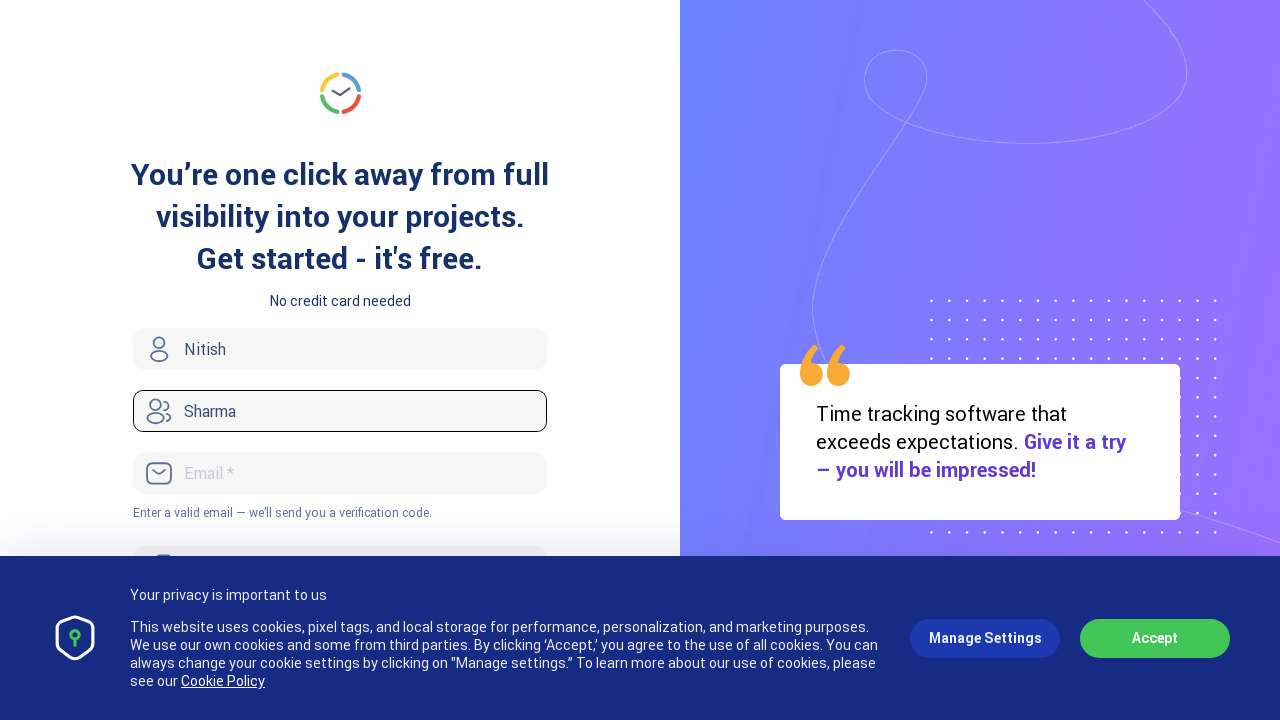

Filled email field with 'nitish.sharma@testmail.com' on #Email
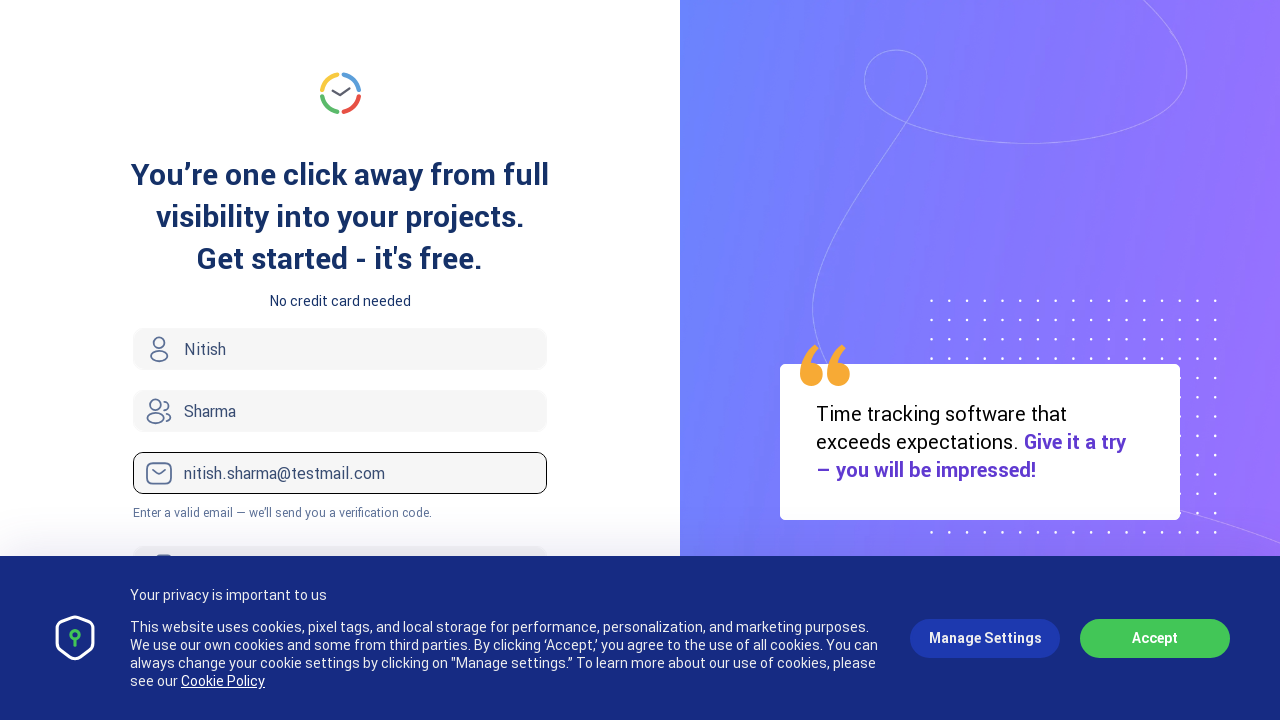

Filled company field with 'Selenium' on #Company
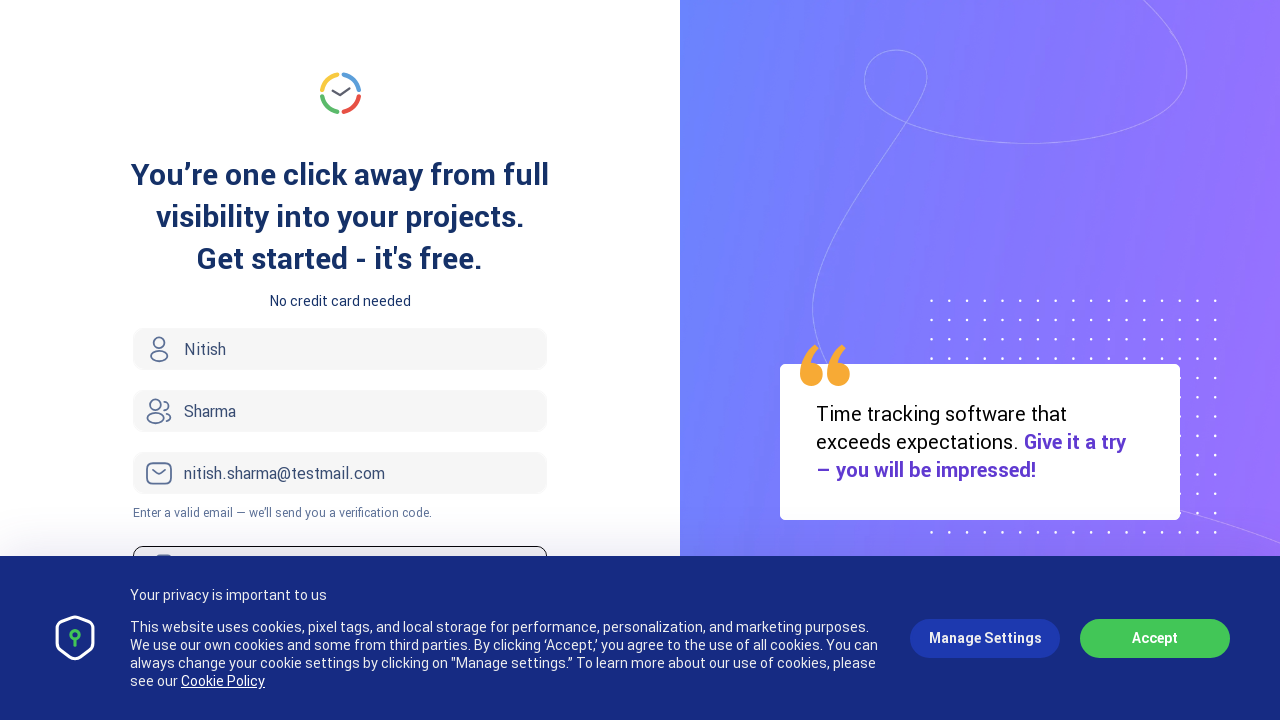

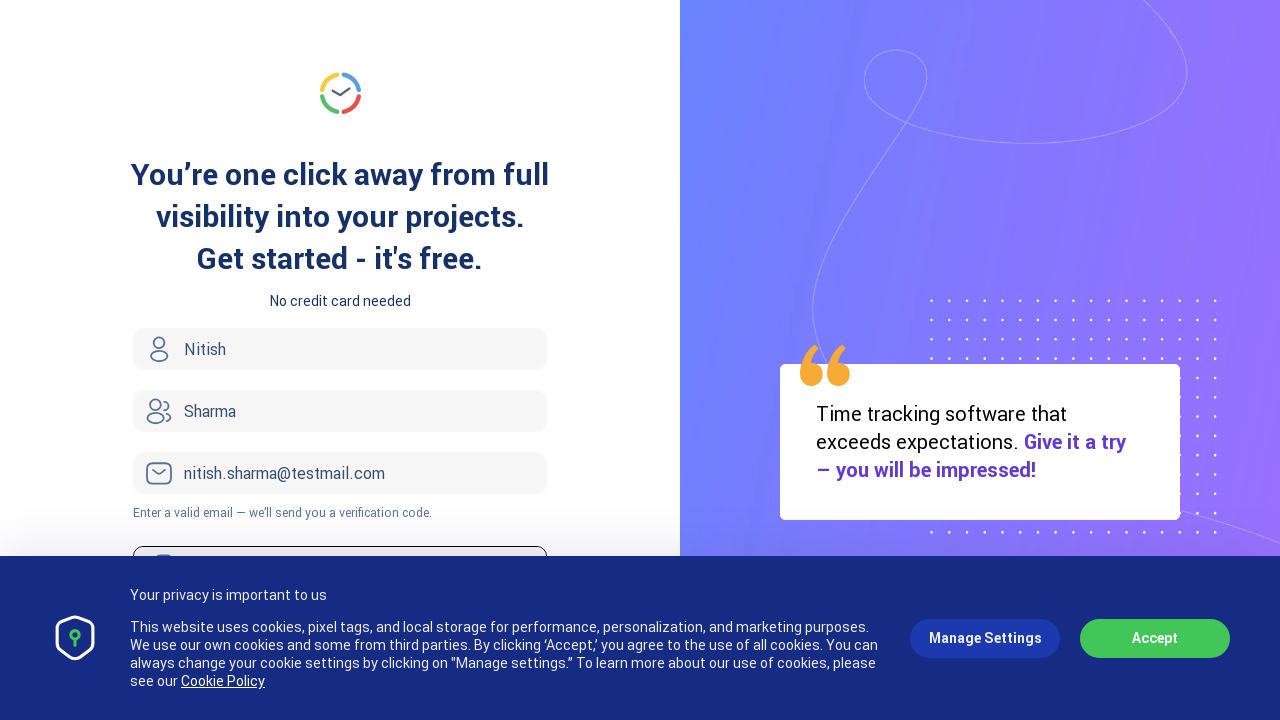